Tests table sorting functionality by clicking on the first column header to sort, verifying the sort order, then paginating through the table to find a specific item ("Rice") and retrieve its price.

Starting URL: https://rahulshettyacademy.com/seleniumPractise/#/offers

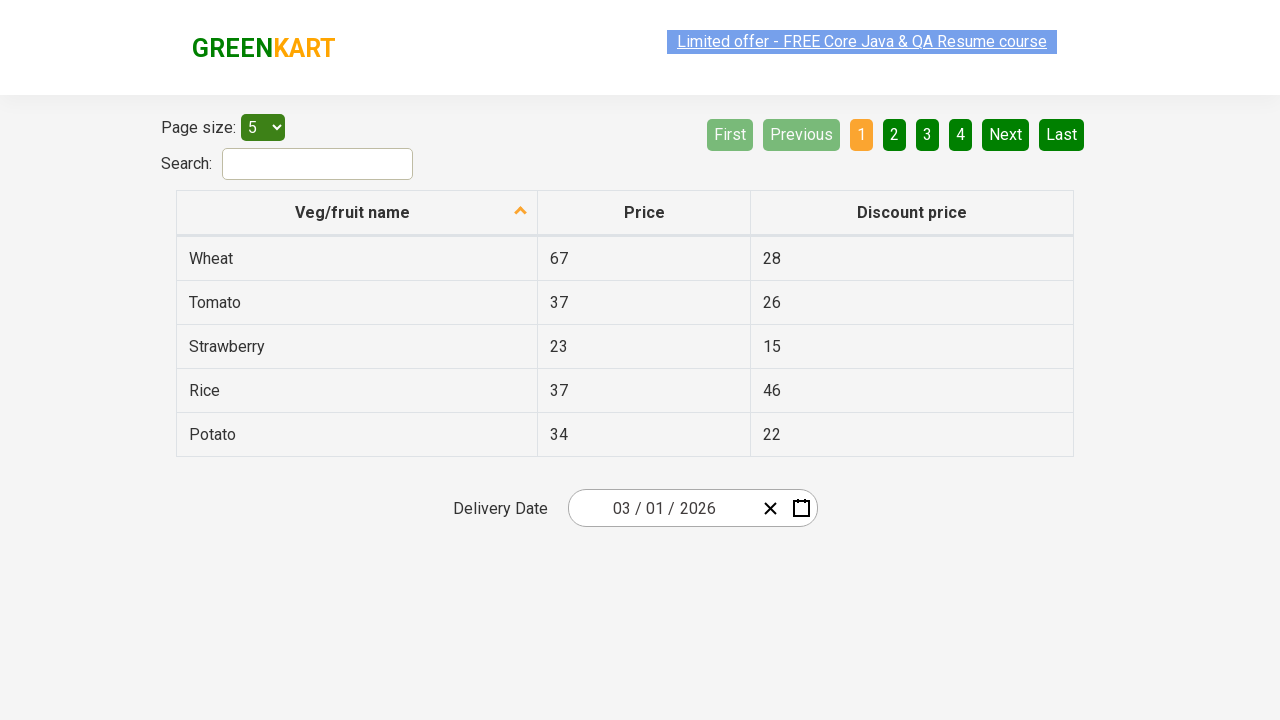

Clicked first column header to sort table at (357, 213) on xpath=//tr/th[1]
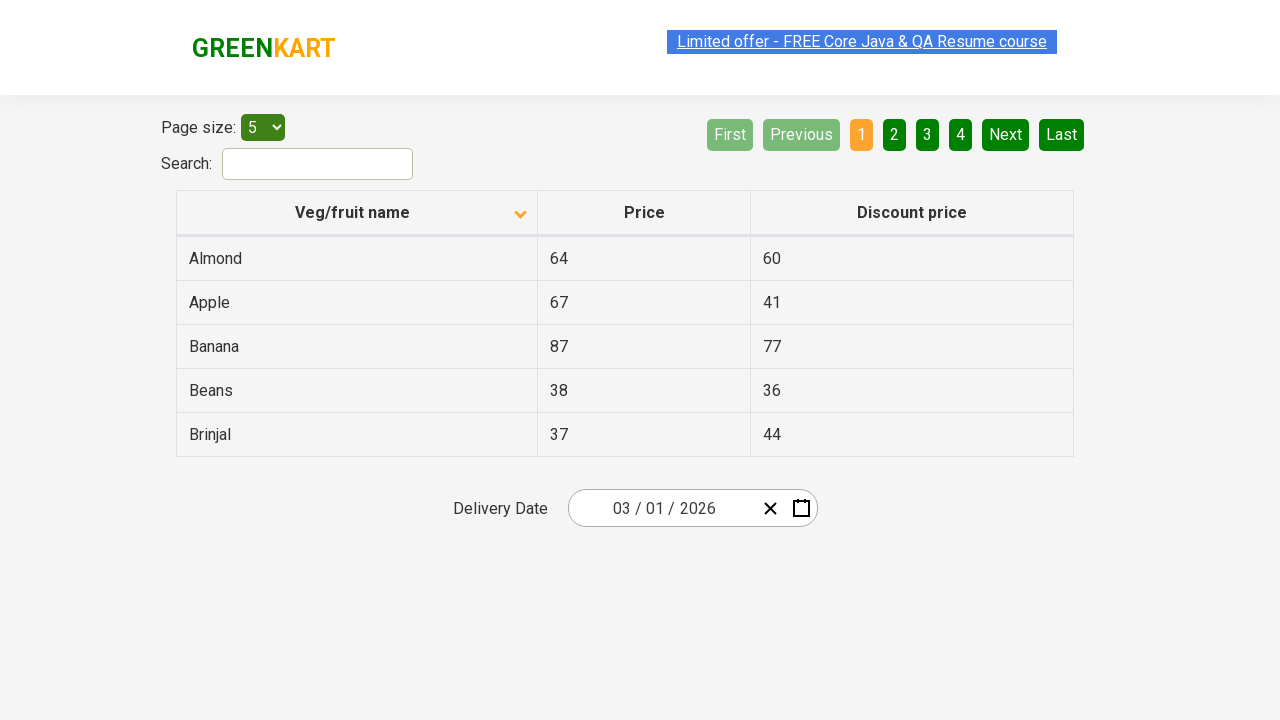

Table rows loaded
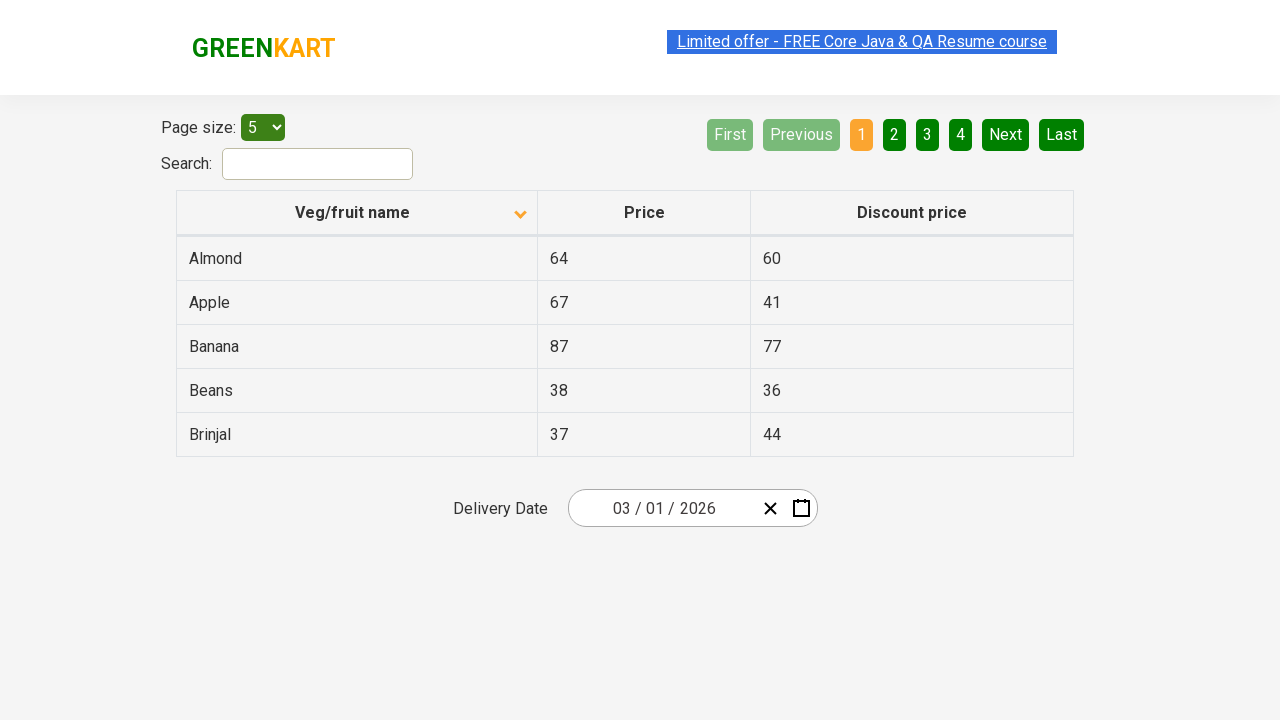

Retrieved 5 items from first column
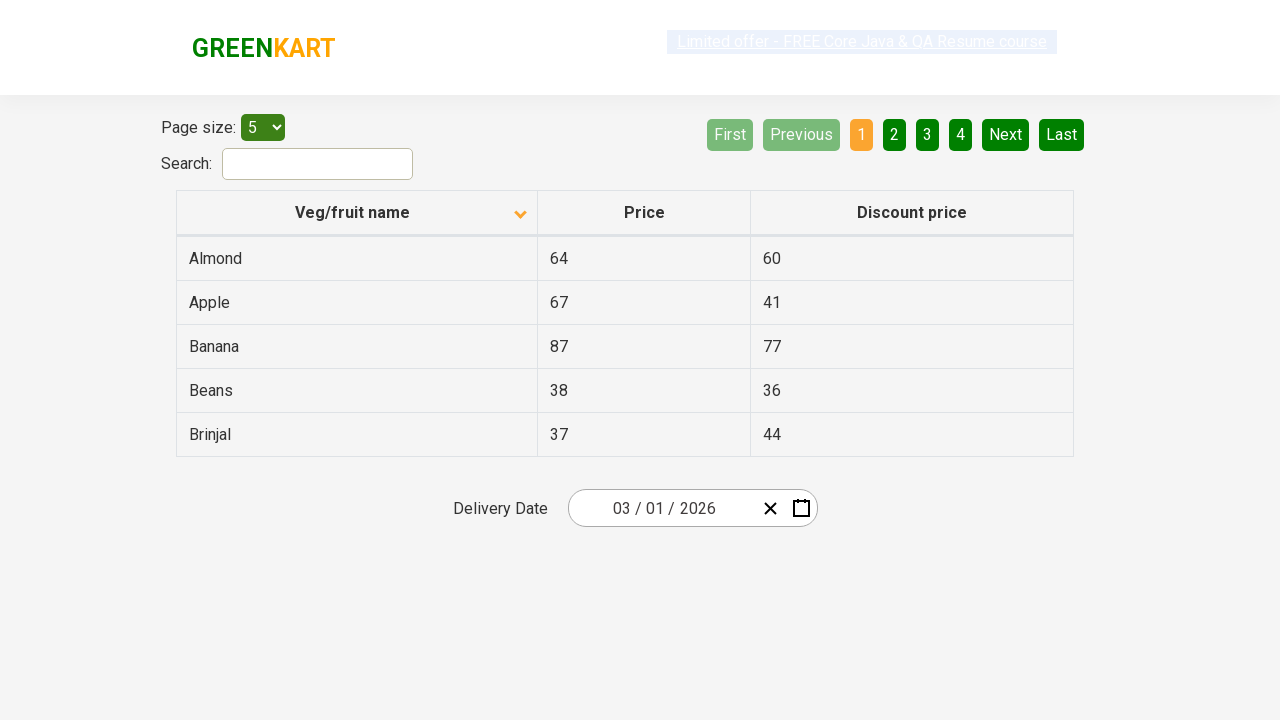

Verified table is sorted alphabetically
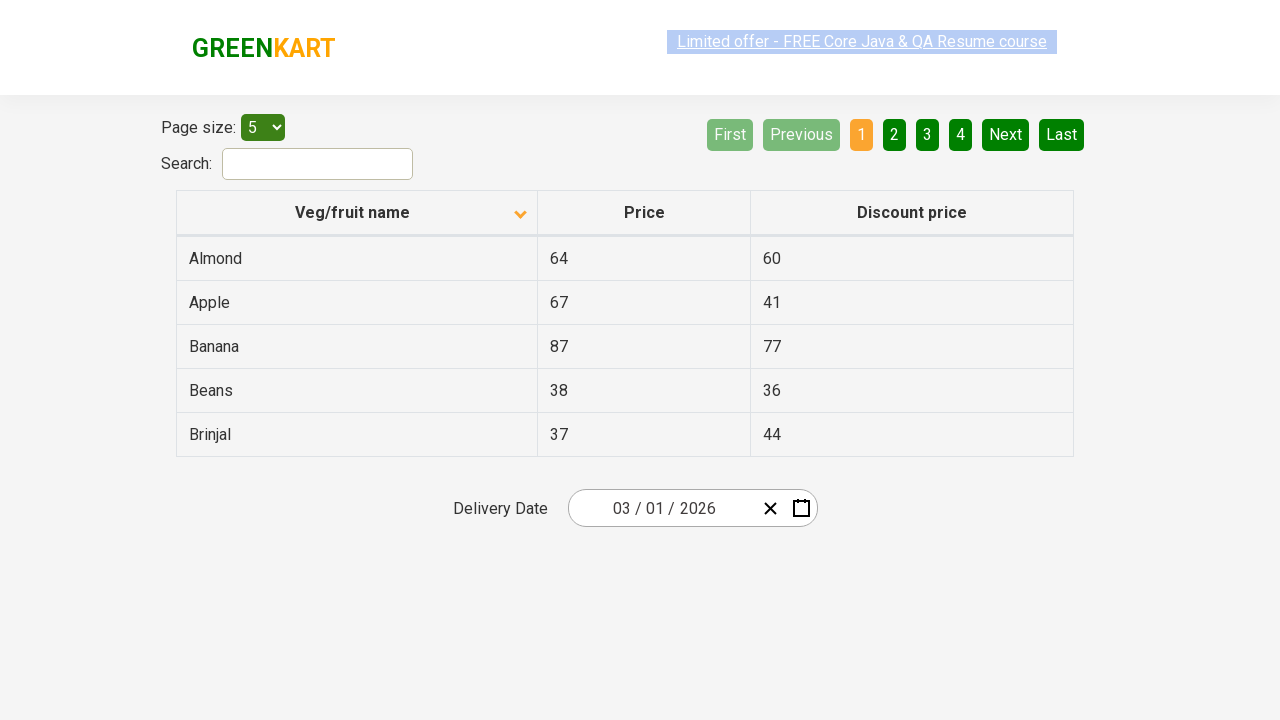

Clicked Next button to navigate to next page at (1006, 134) on [aria-label='Next']
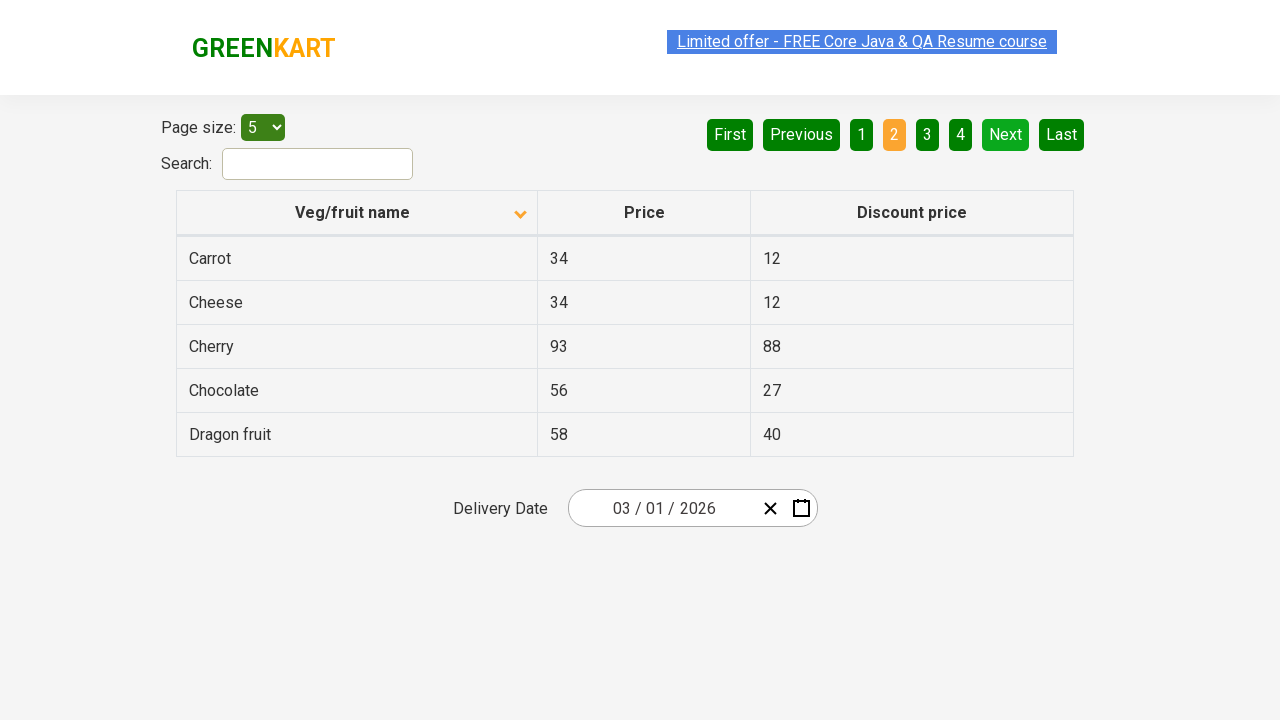

Waited 500ms for next page to load
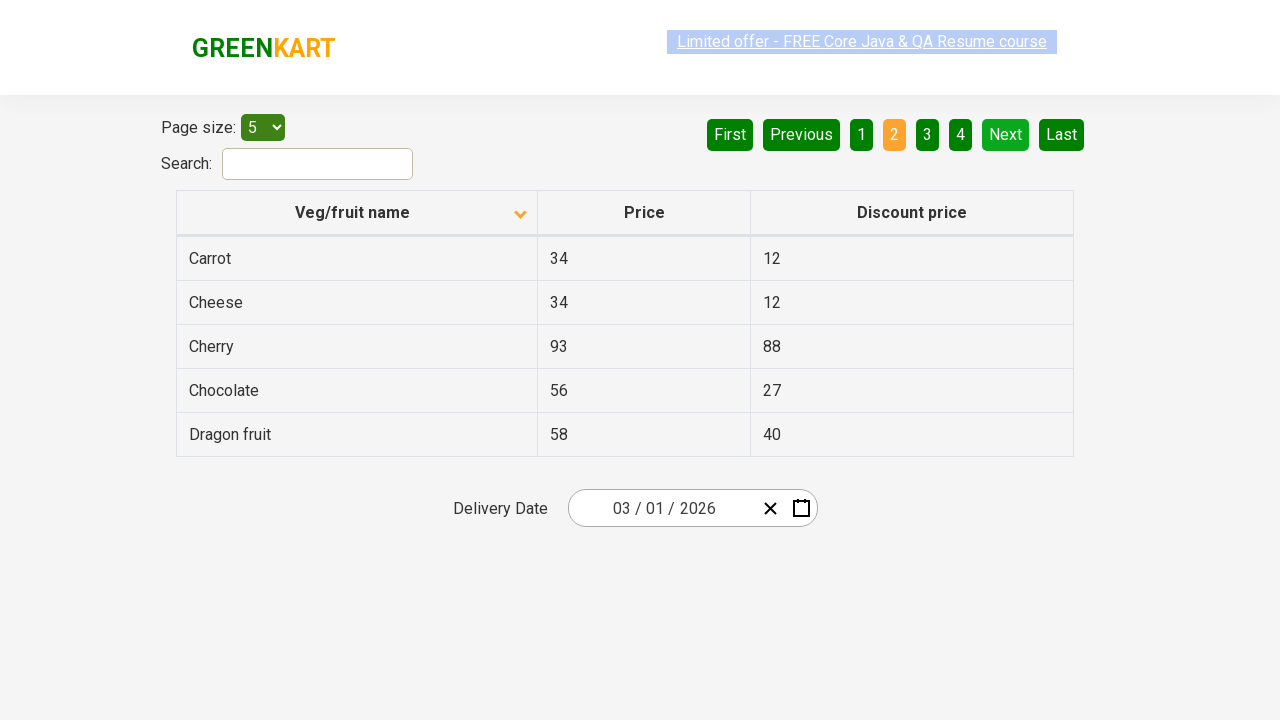

Clicked Next button to navigate to next page at (1006, 134) on [aria-label='Next']
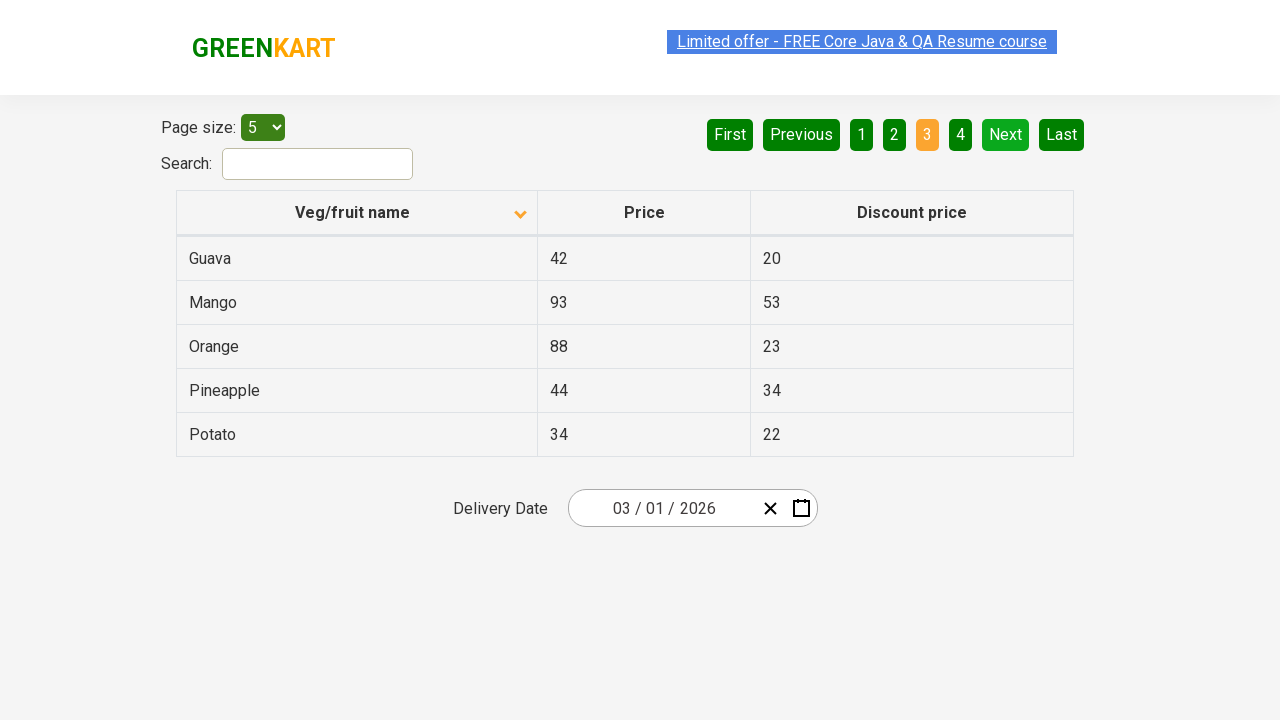

Waited 500ms for next page to load
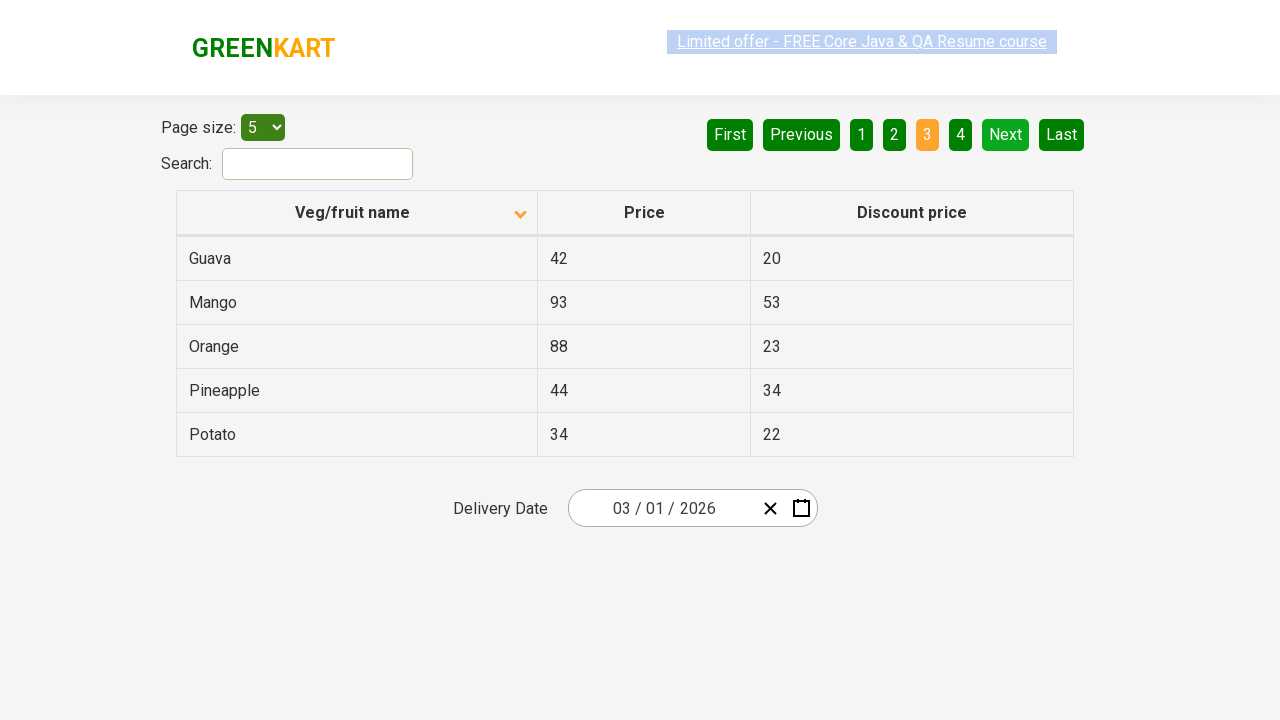

Clicked Next button to navigate to next page at (1006, 134) on [aria-label='Next']
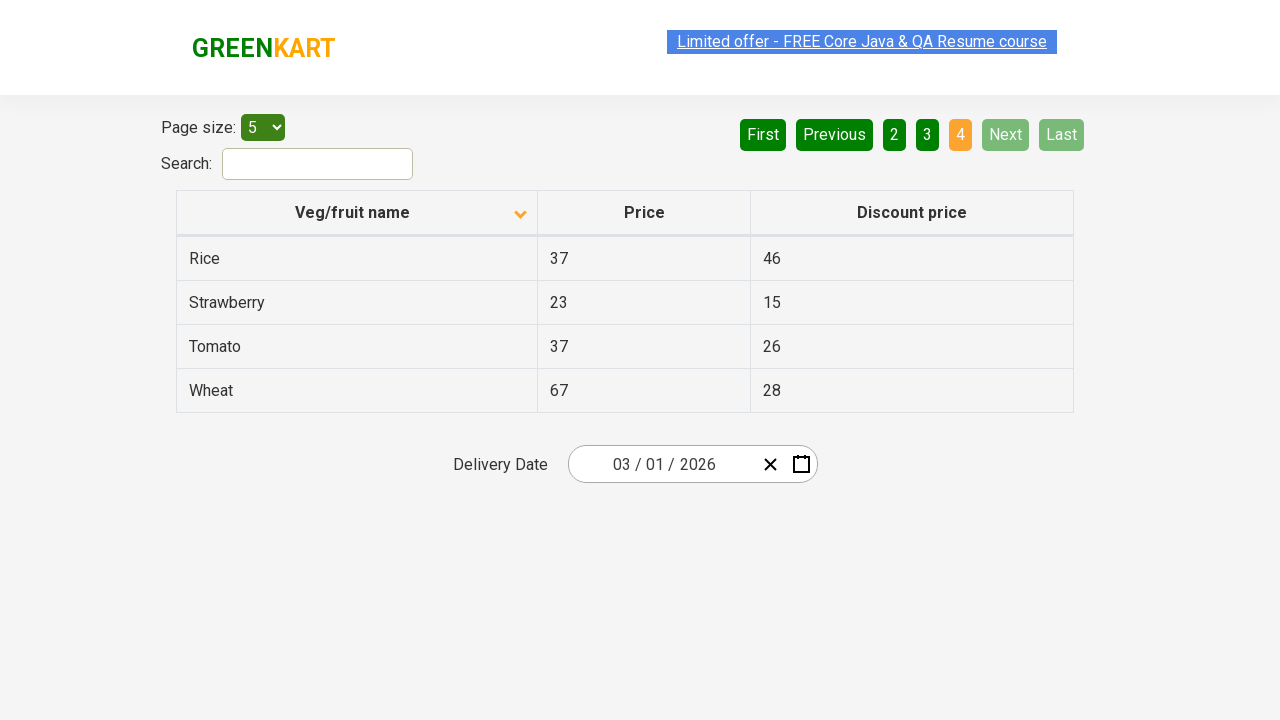

Waited 500ms for next page to load
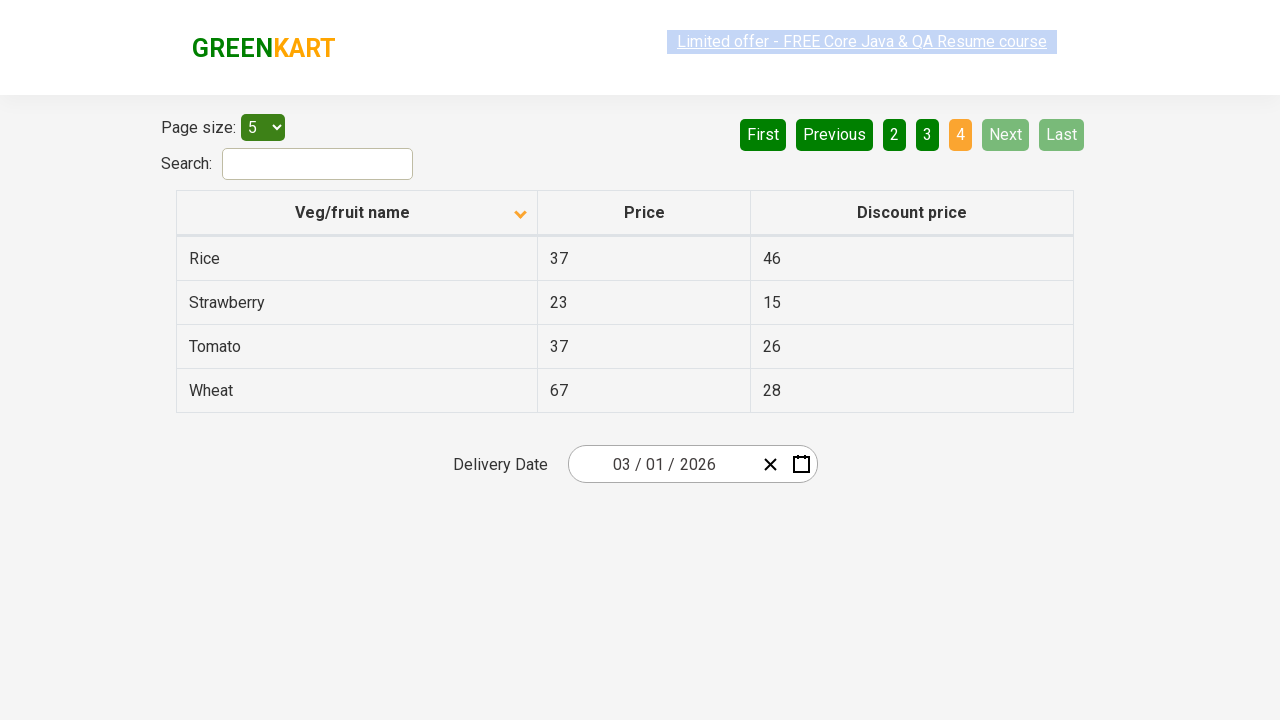

Found Rice with price: 37
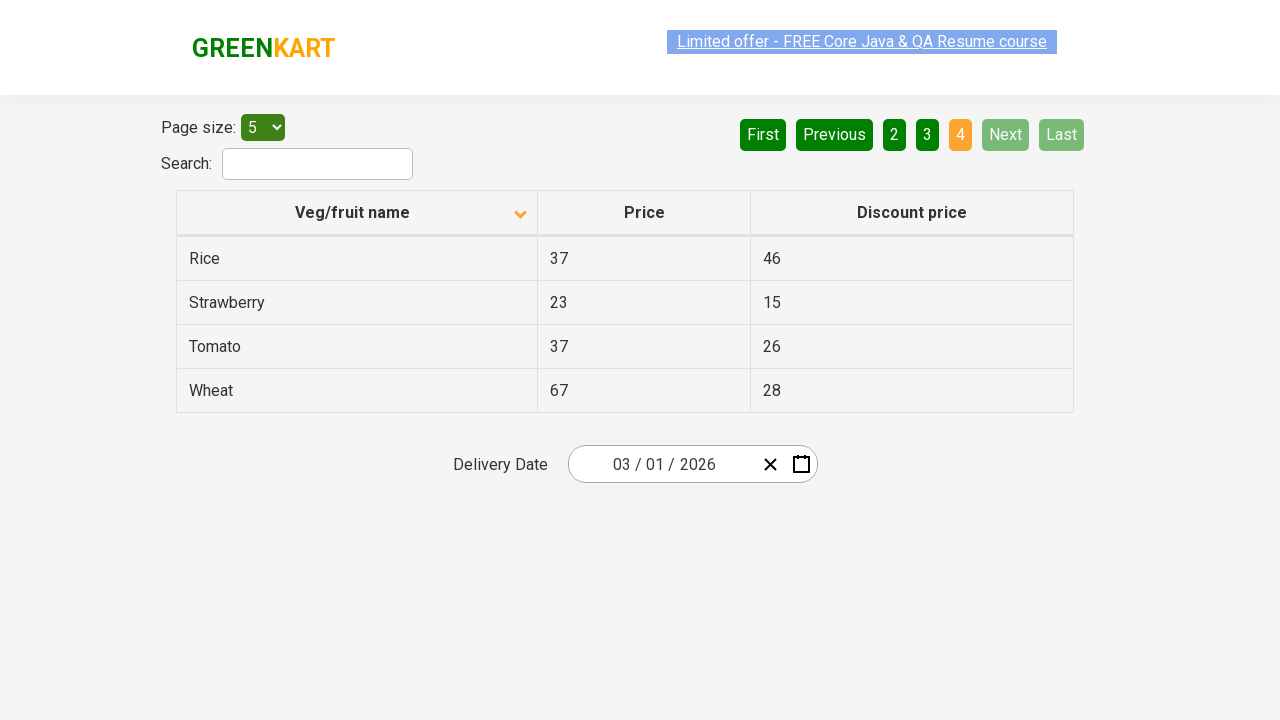

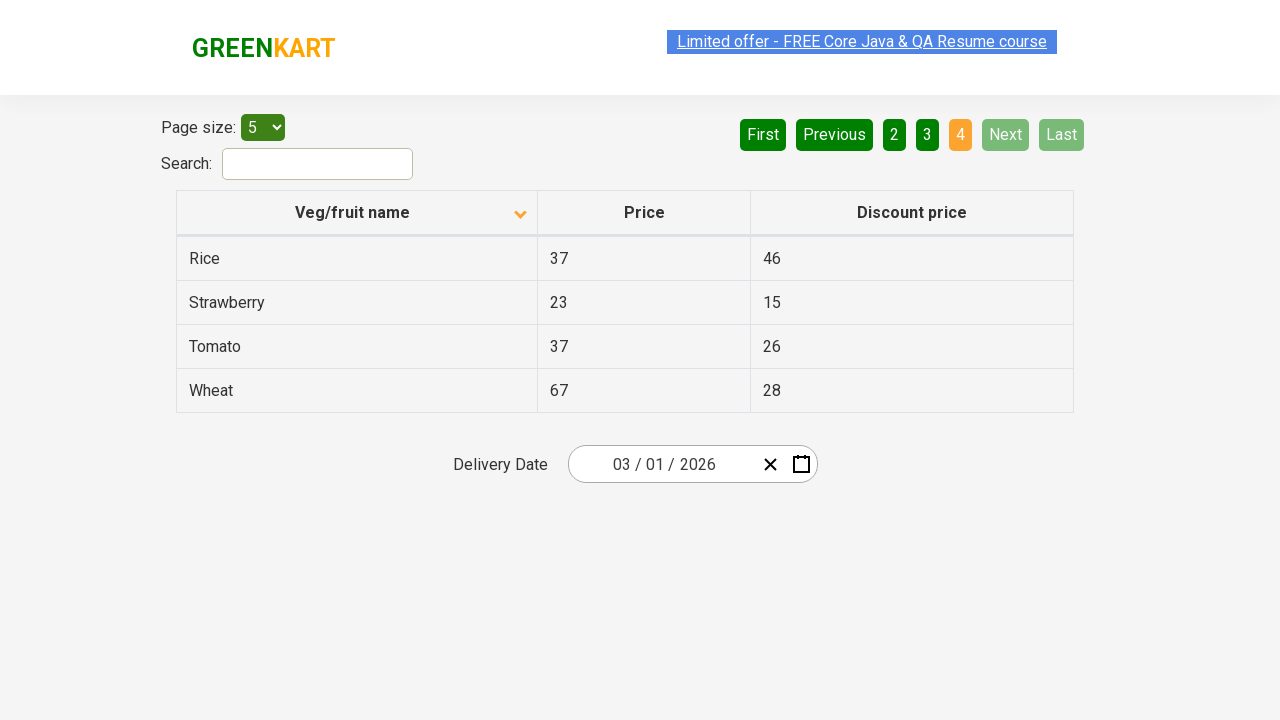